Tests login form validation by clicking the login button without entering credentials and verifying that "Required" validation messages appear for both username and password fields.

Starting URL: https://opensource-demo.orangehrmlive.com/web/index.php/auth/login

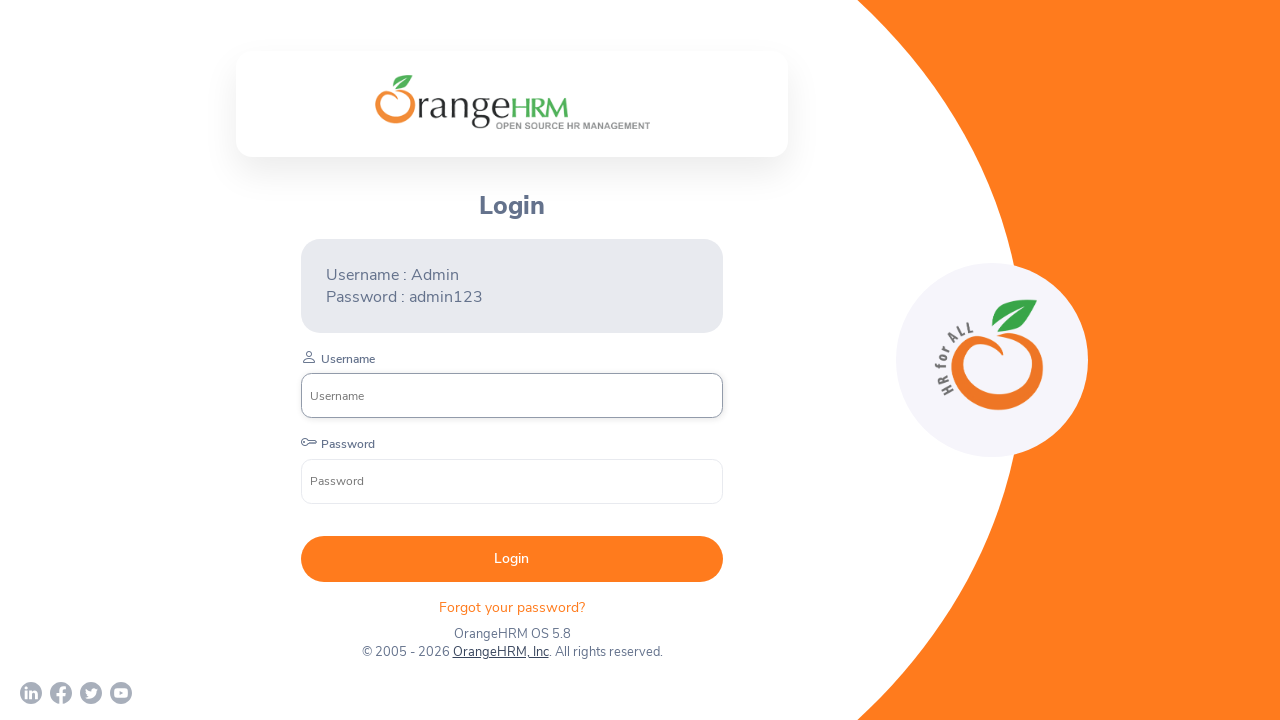

Login form loaded - username input field is visible
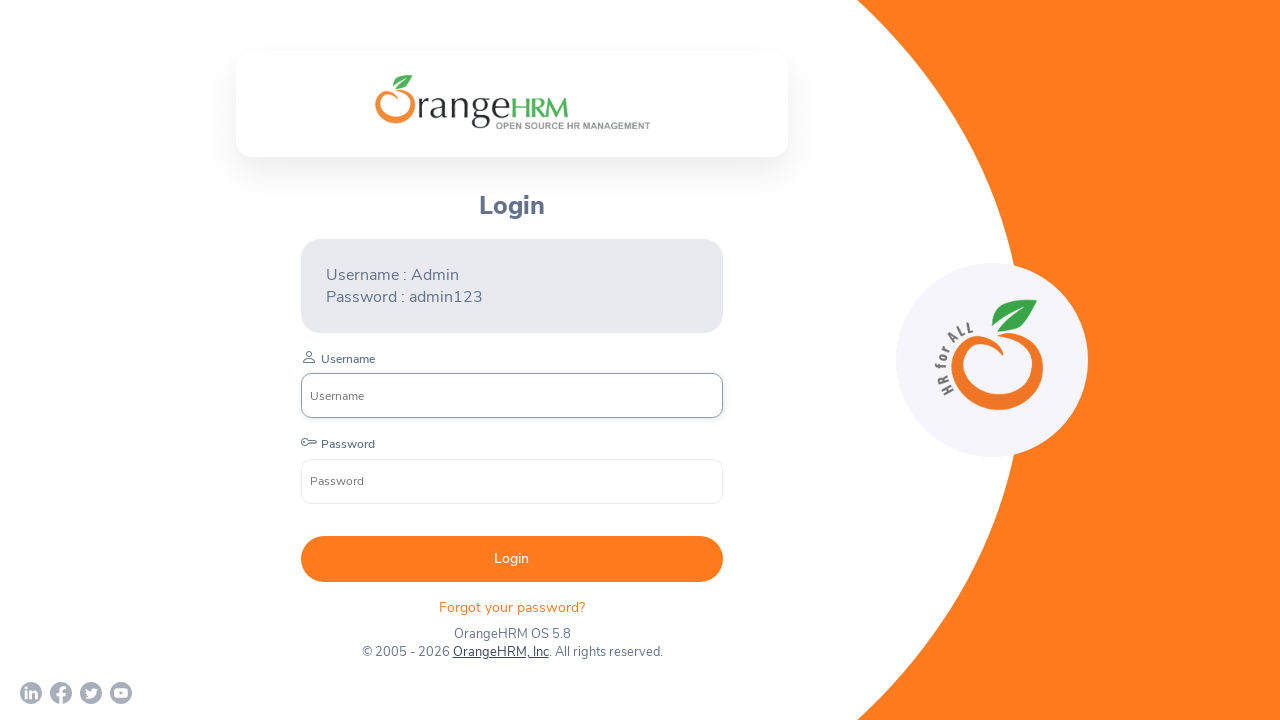

Clicked Login button without entering credentials at (512, 559) on button:has-text('Login')
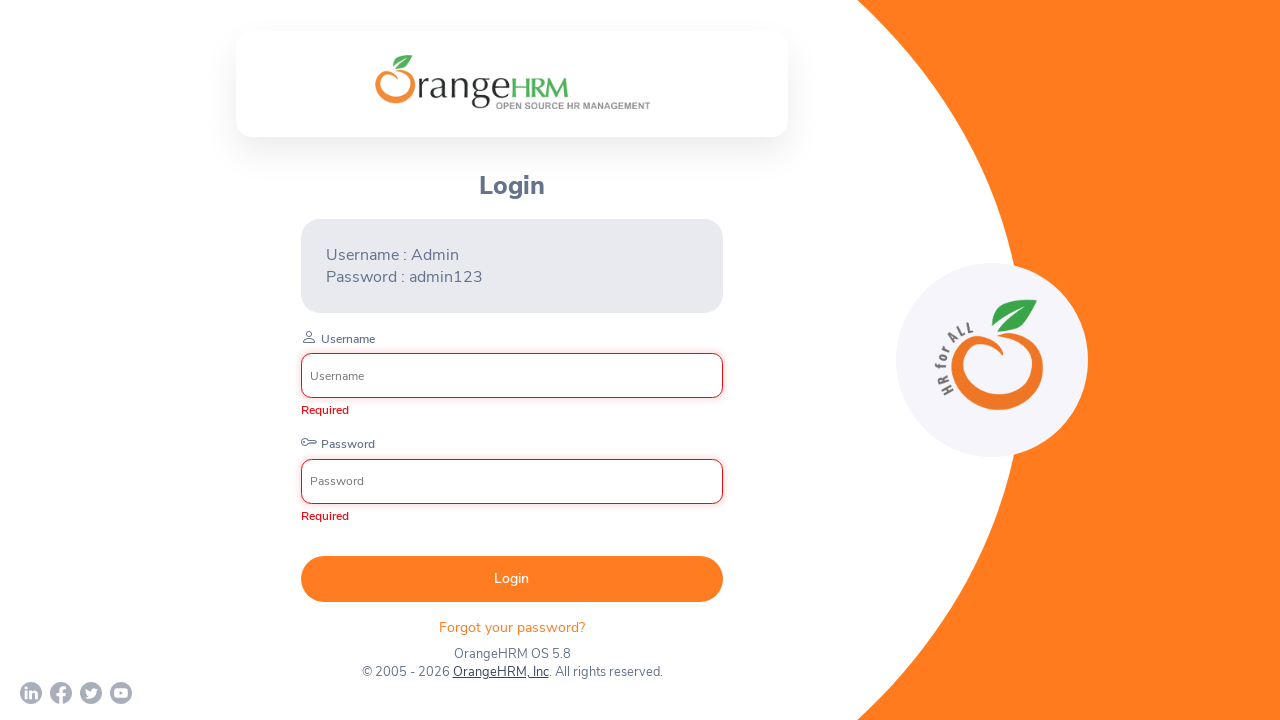

Waited 1 second for validation messages to appear
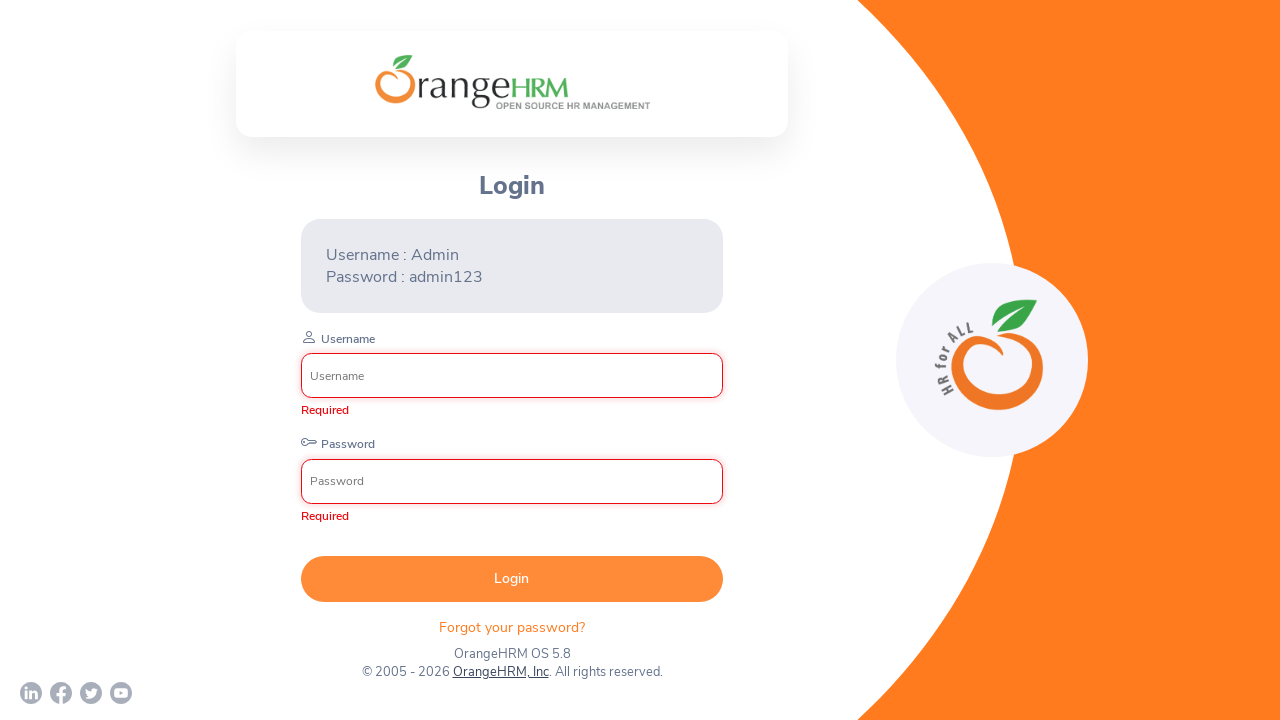

Username field 'Required' validation message is visible
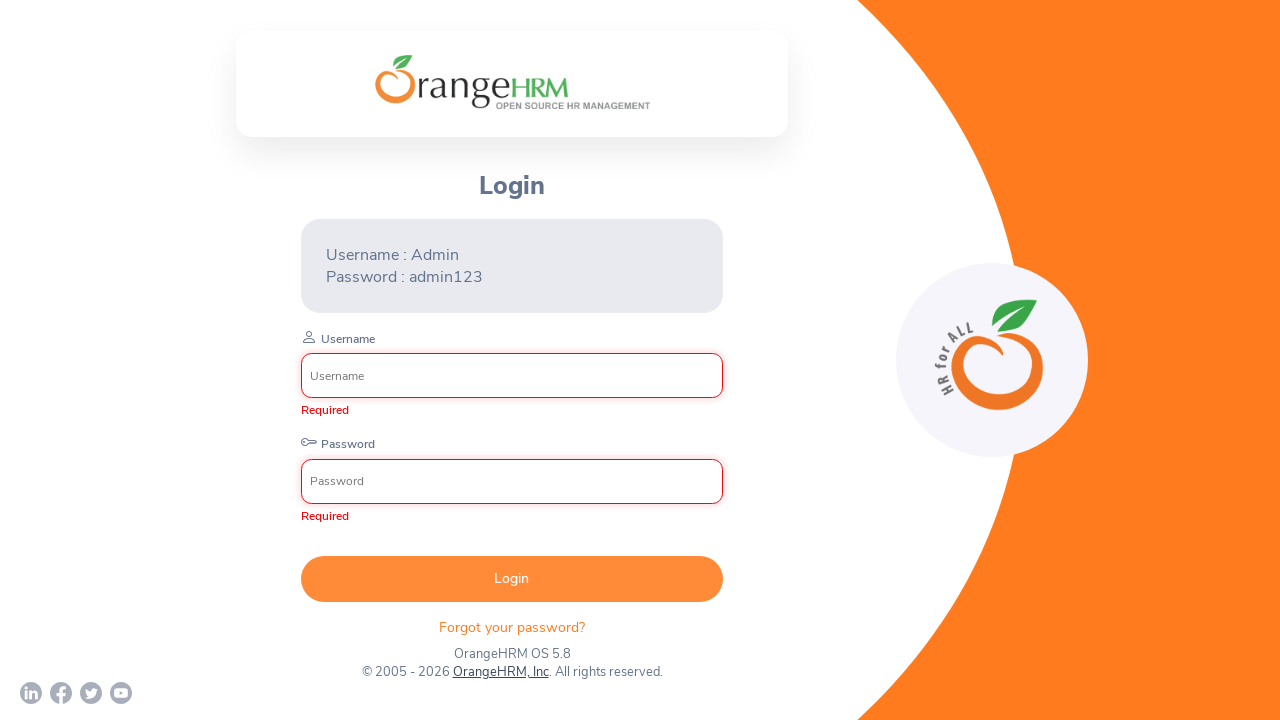

Password field 'Required' validation message is visible
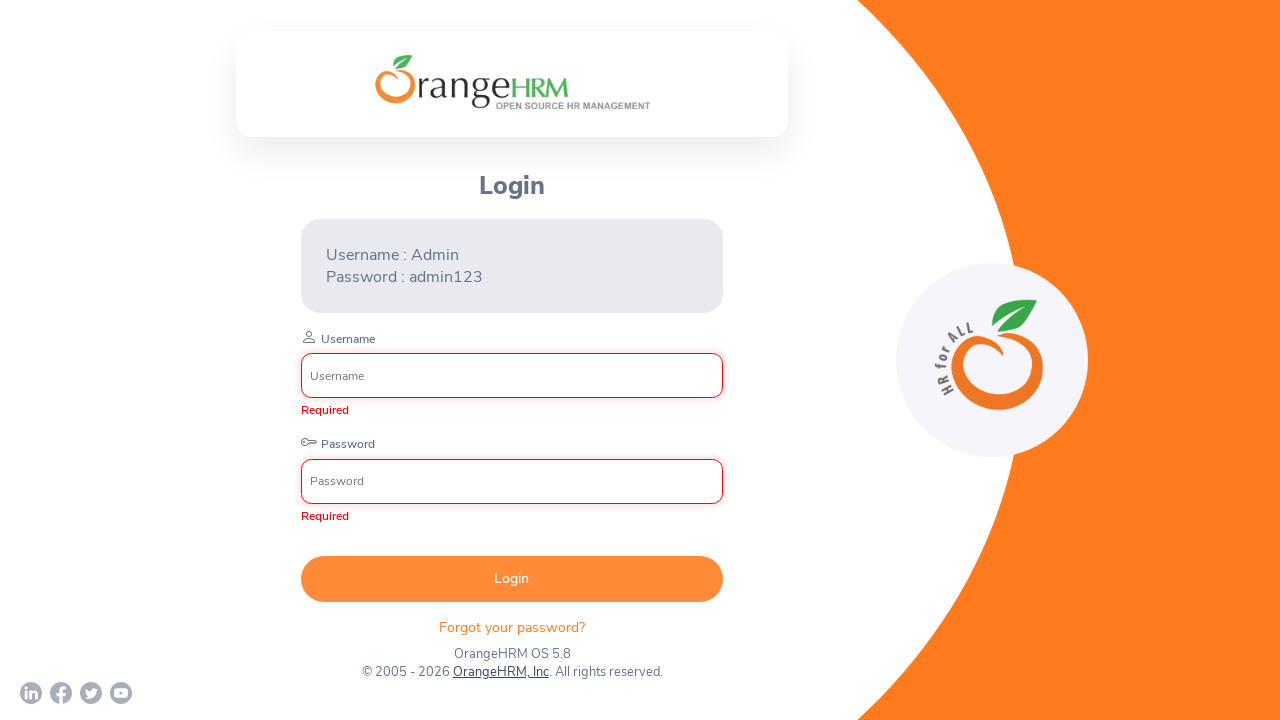

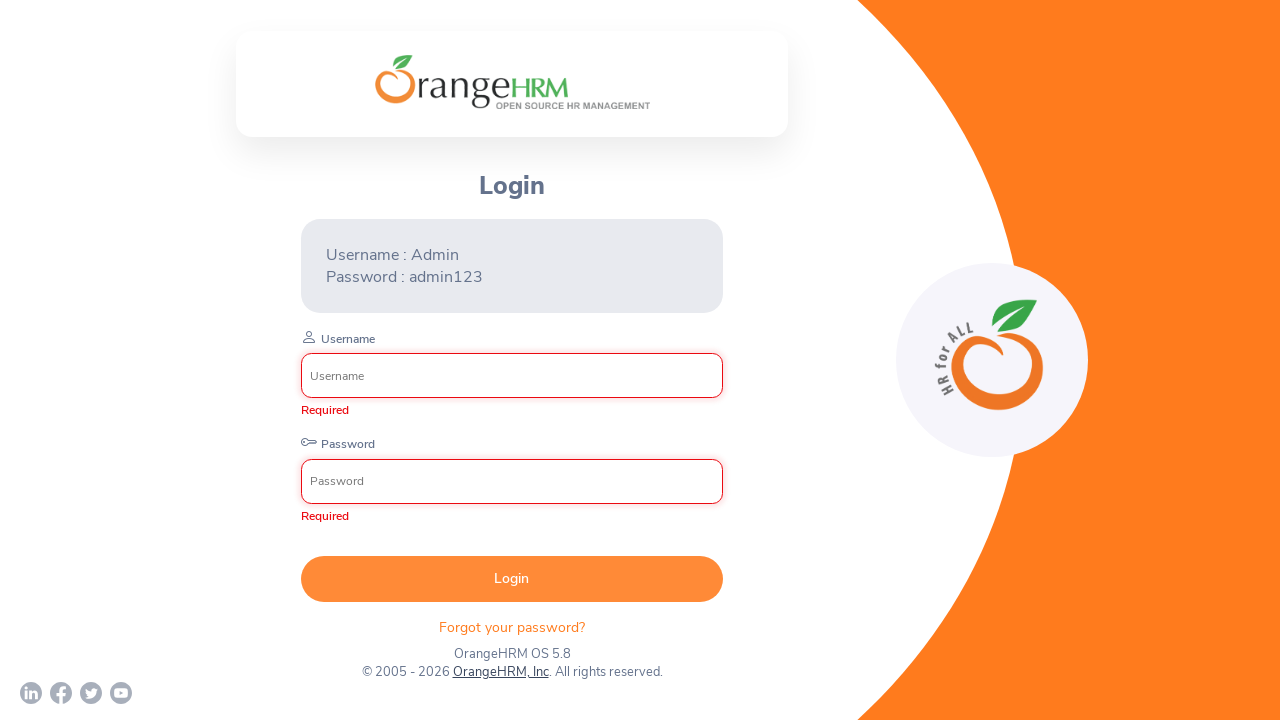